Tests the DemoQA practice form by filling out all fields including name, email, gender, mobile number, date of birth, subjects, state/city dropdowns, and submitting the form to verify the submitted data appears correctly in the confirmation modal.

Starting URL: https://demoqa.com/

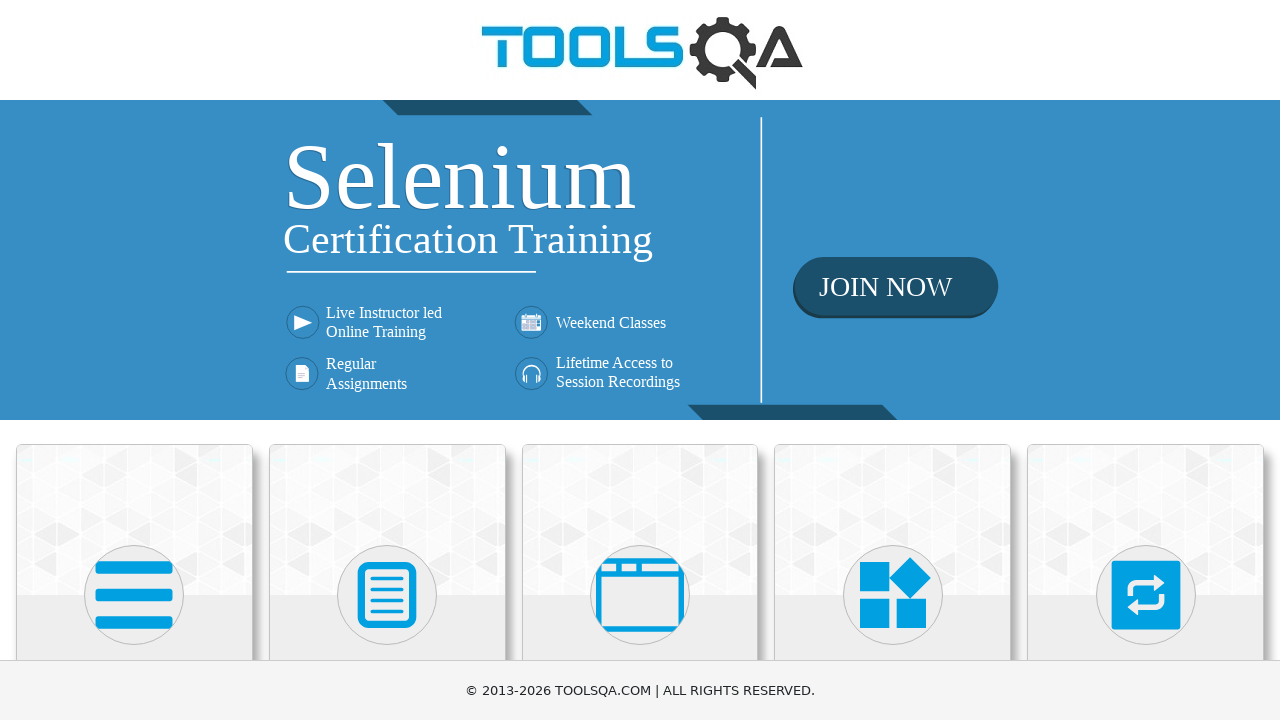

Scrolled down 250px to view Forms section
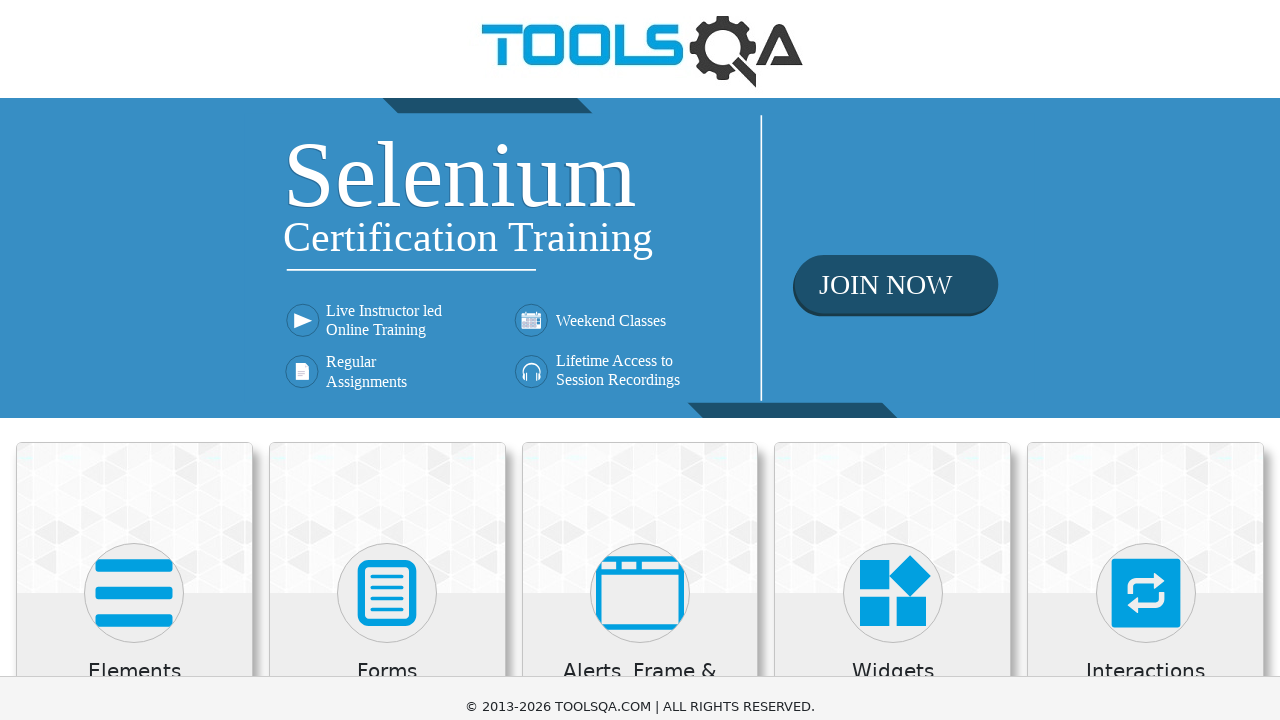

Clicked on Forms card at (387, 423) on xpath=//h5[text()='Forms']
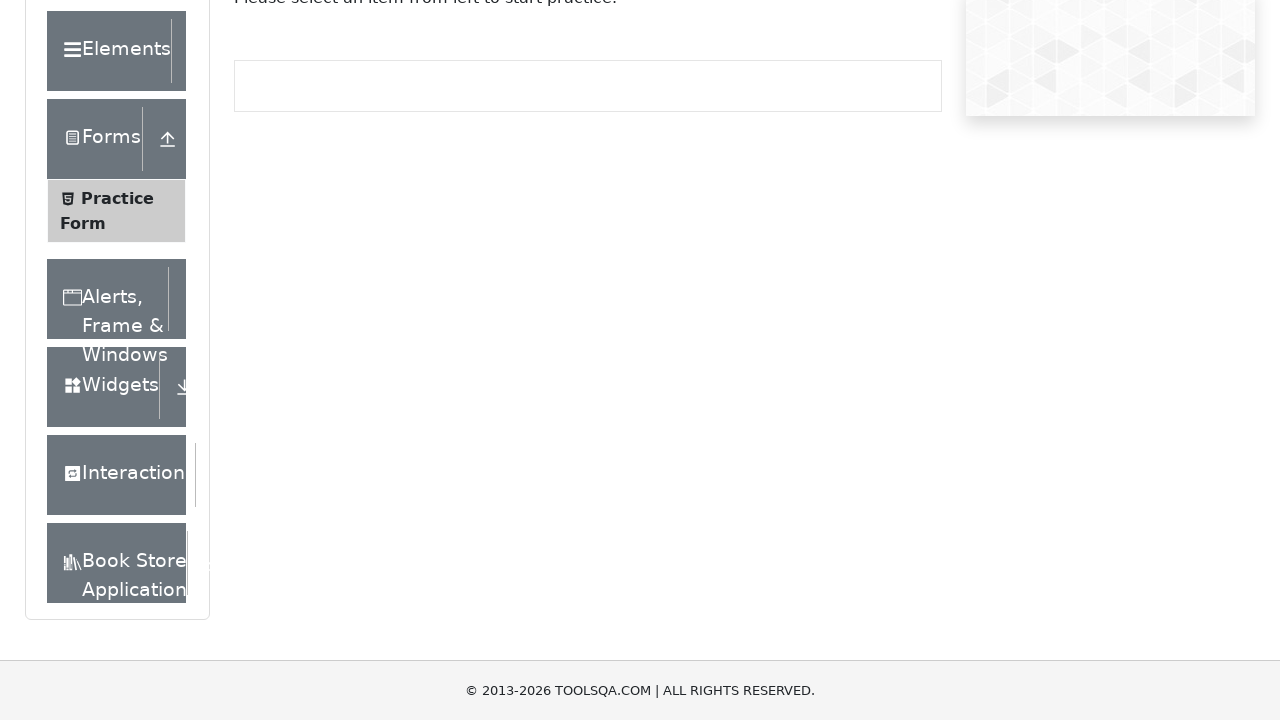

Clicked on Practice Form menu item at (117, 198) on xpath=//span[text()='Practice Form']
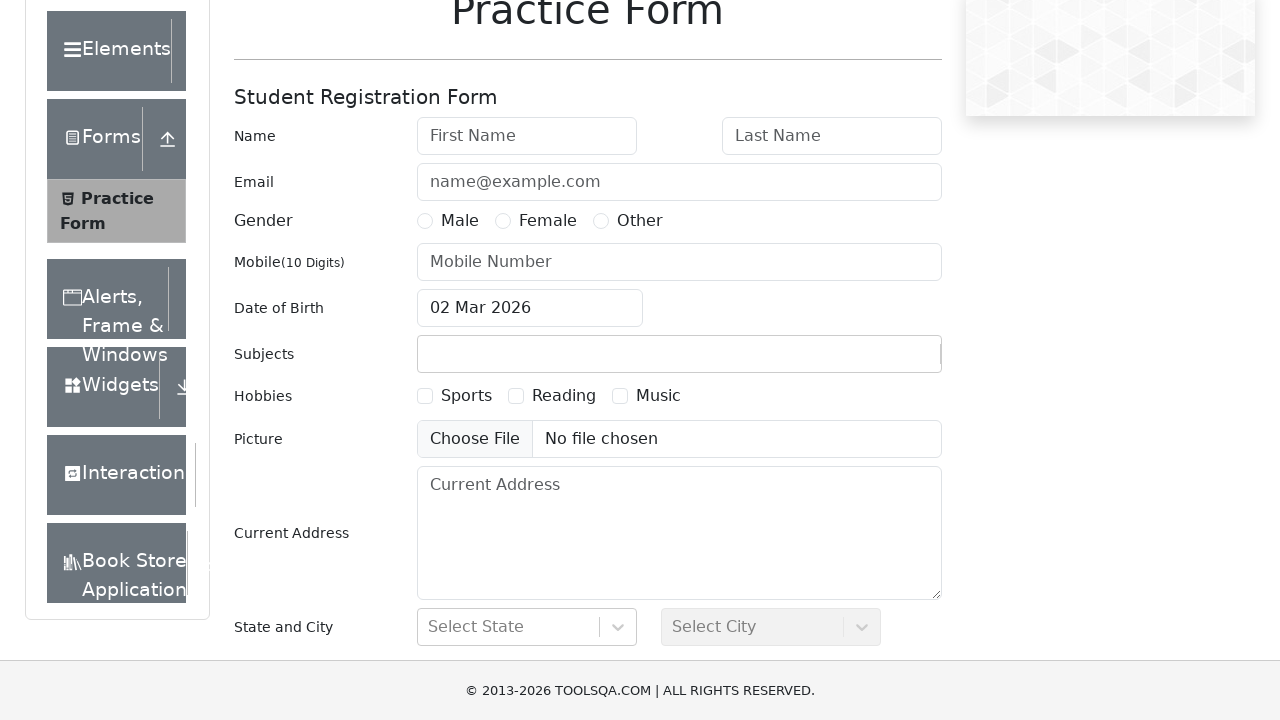

Scrolled down 400px to view form fields
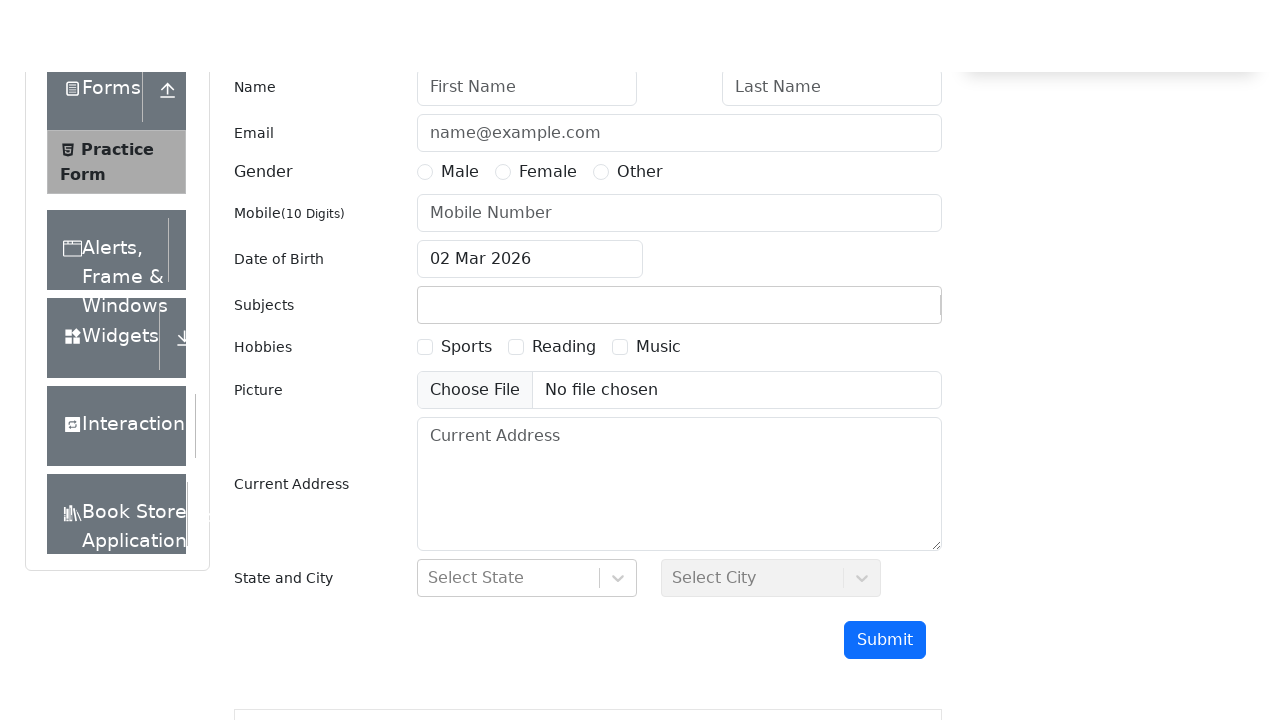

Filled first name field with 'Jon' on #firstName
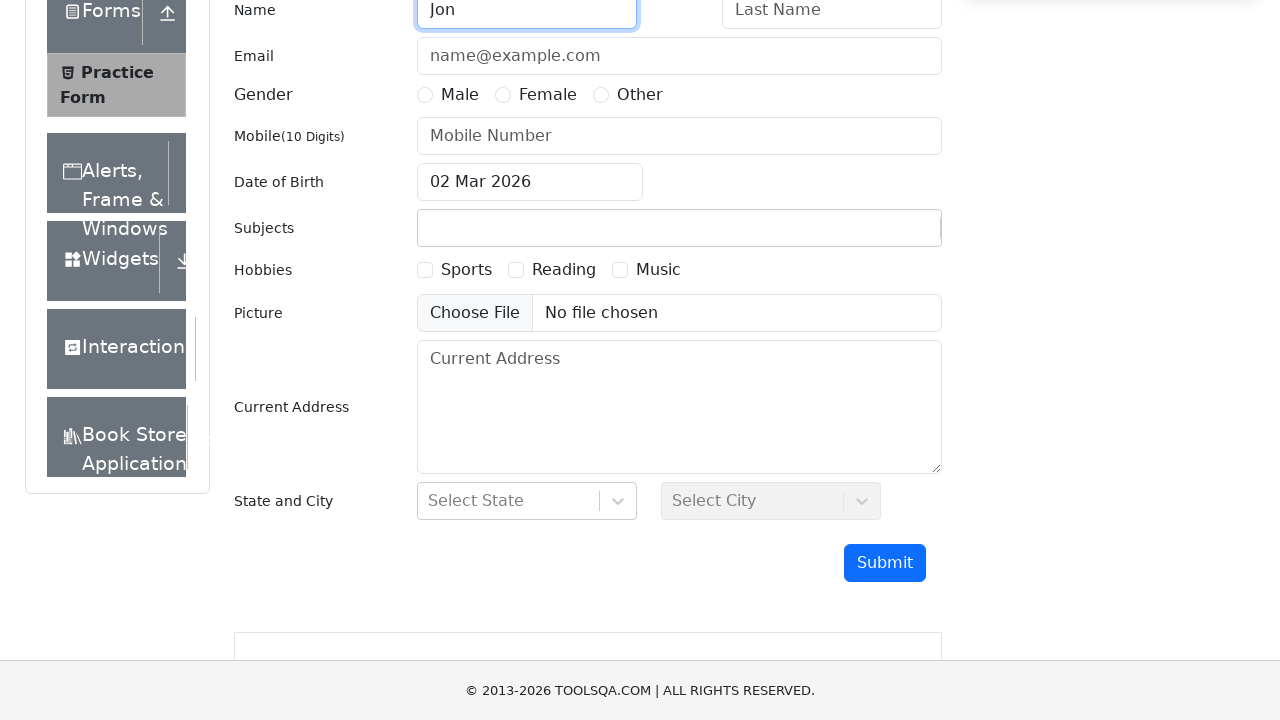

Filled last name field with 'Doe' on #lastName
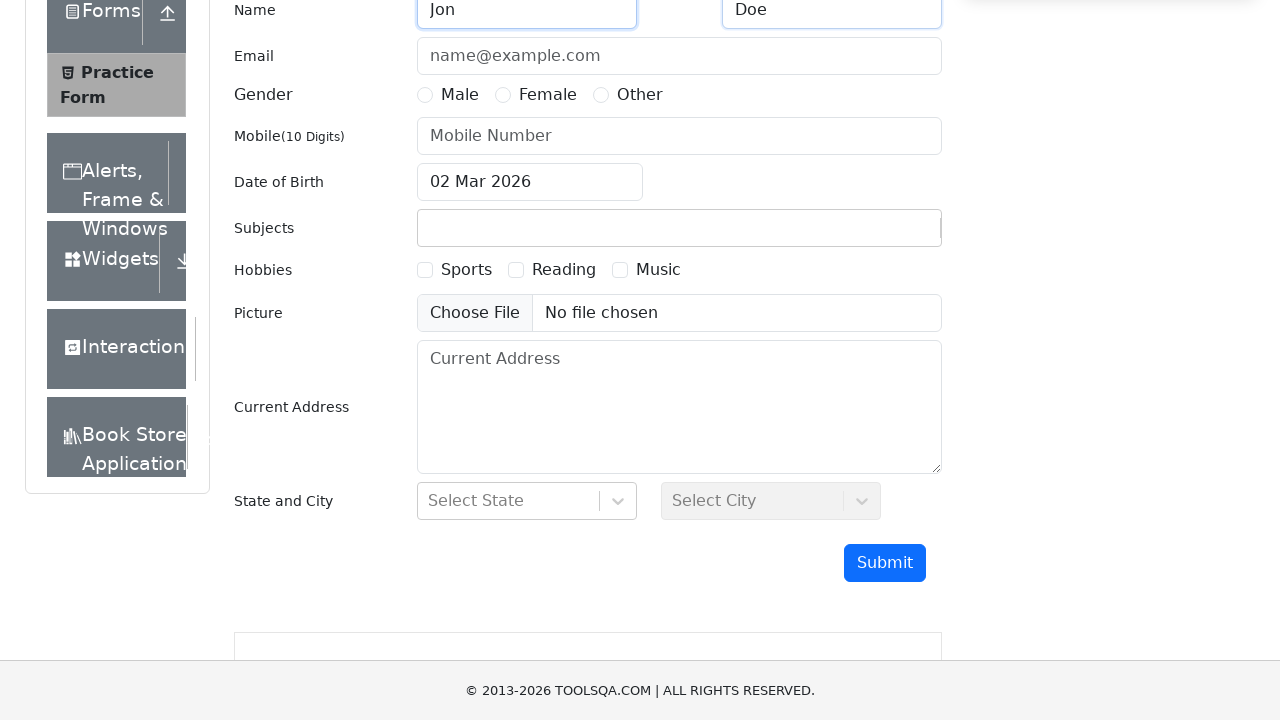

Filled email field with 'mail@mail.com' on #userEmail
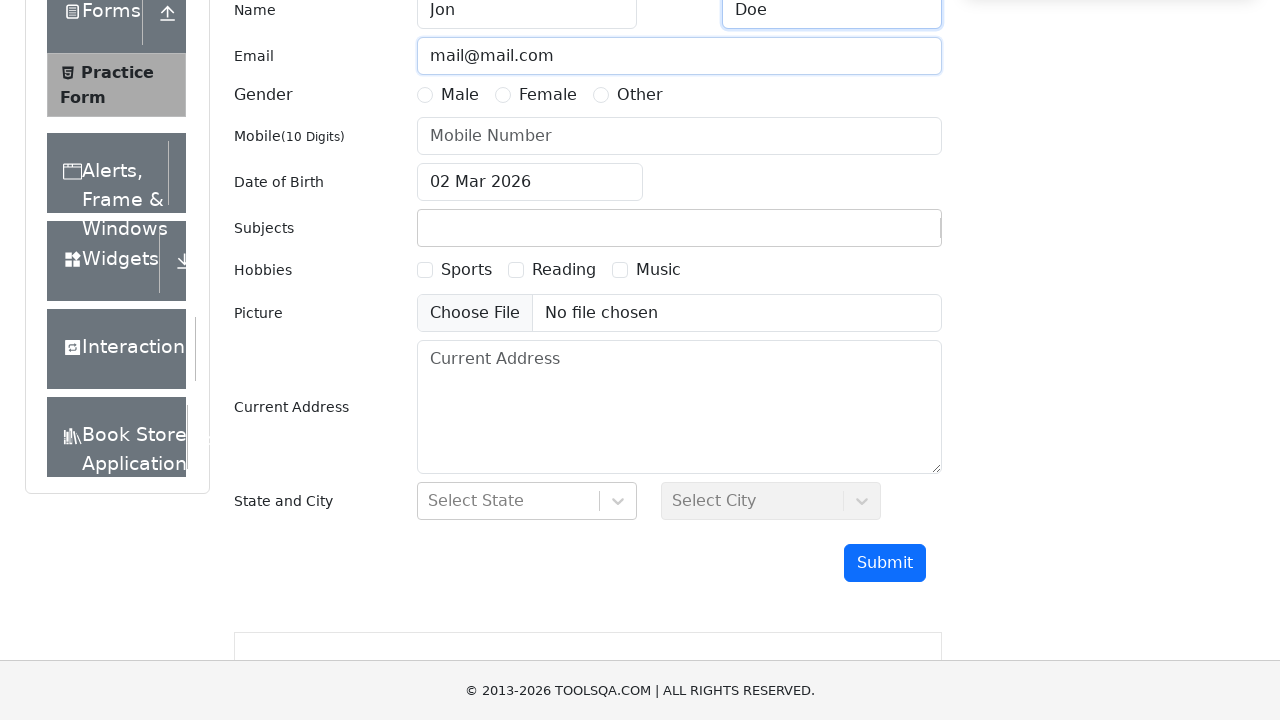

Selected 'Other' gender radio button at (640, 95) on xpath=//label[@for='gender-radio-3']
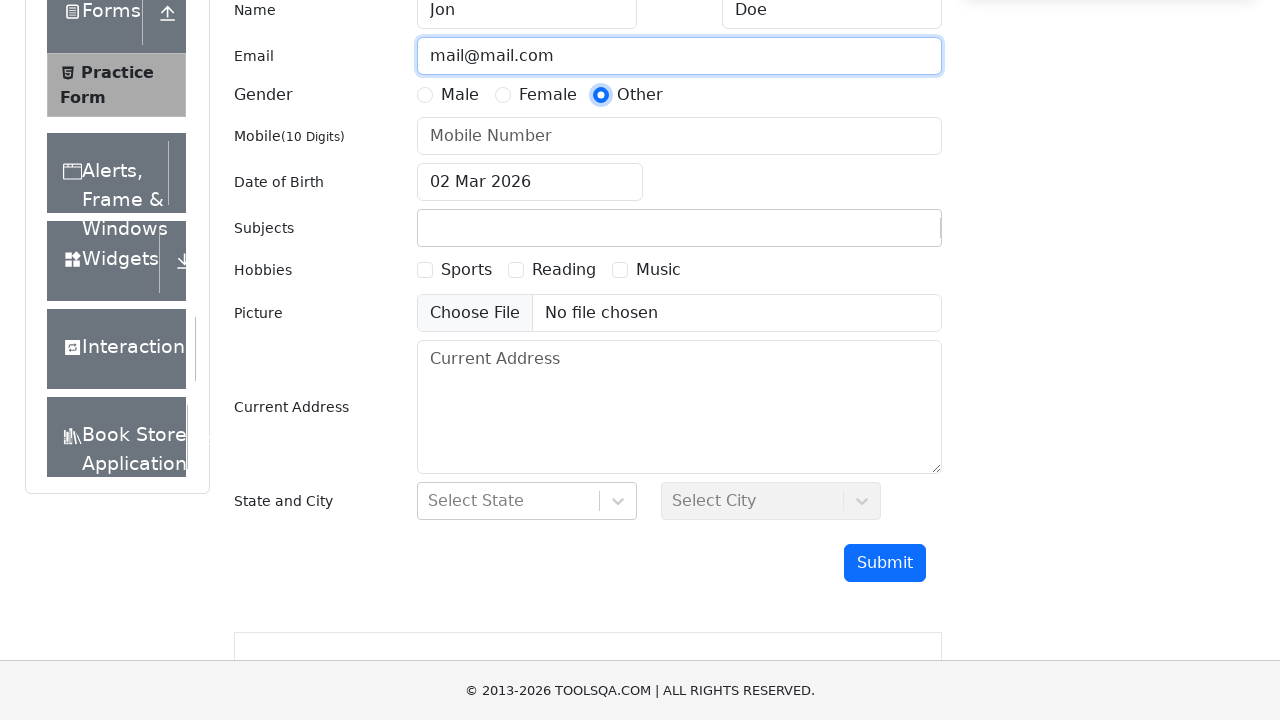

Filled mobile number field with '0741356169' on input[placeholder='Mobile Number']
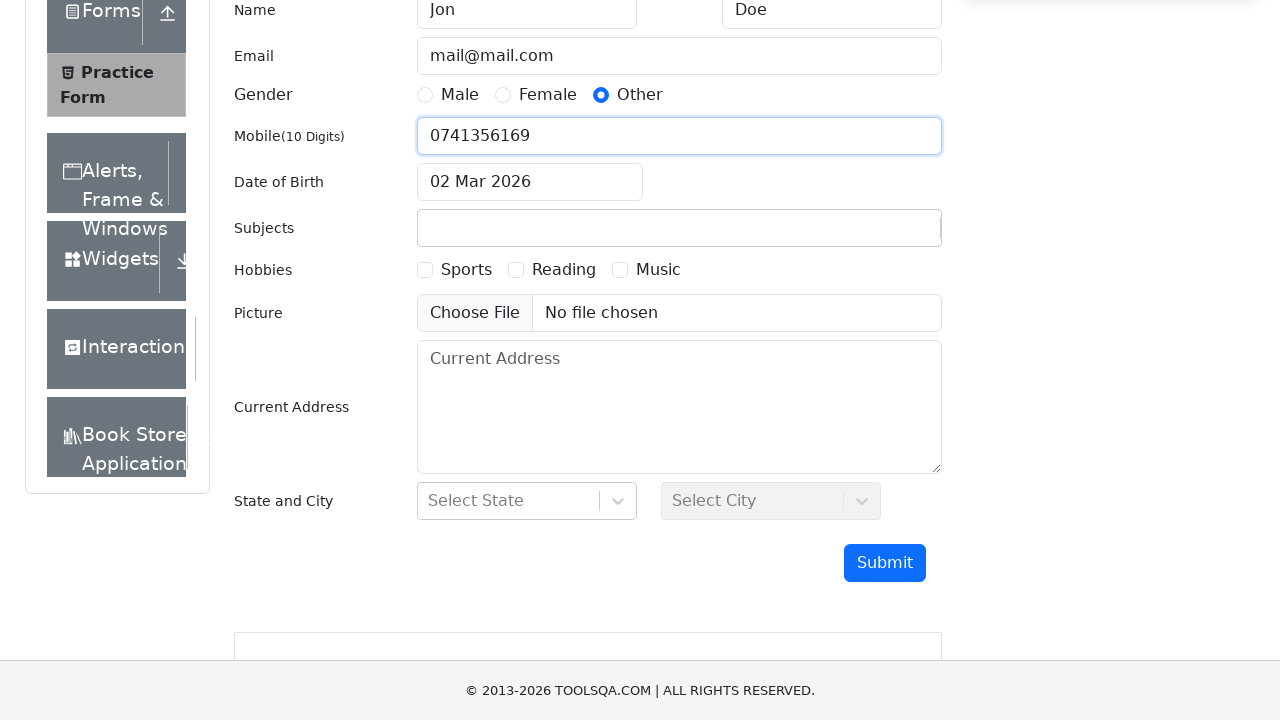

Clicked date of birth input to open date picker at (530, 182) on #dateOfBirthInput
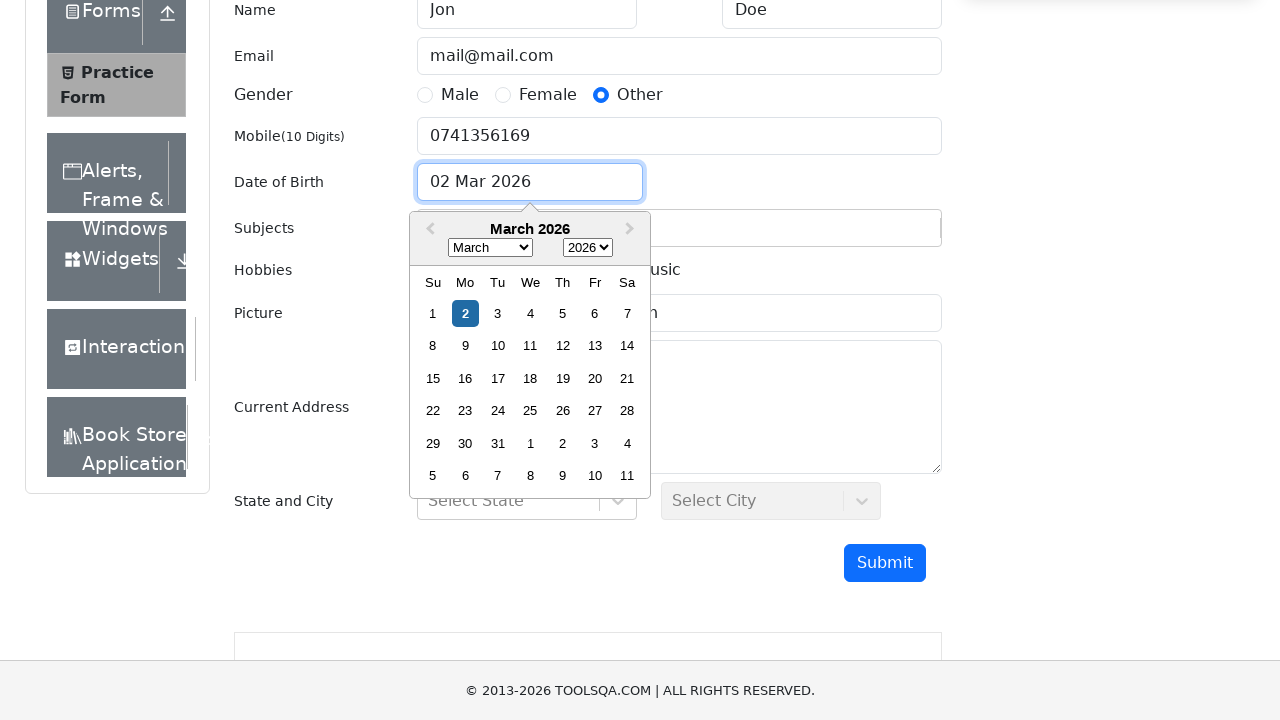

Selected May from month dropdown on select.react-datepicker__month-select
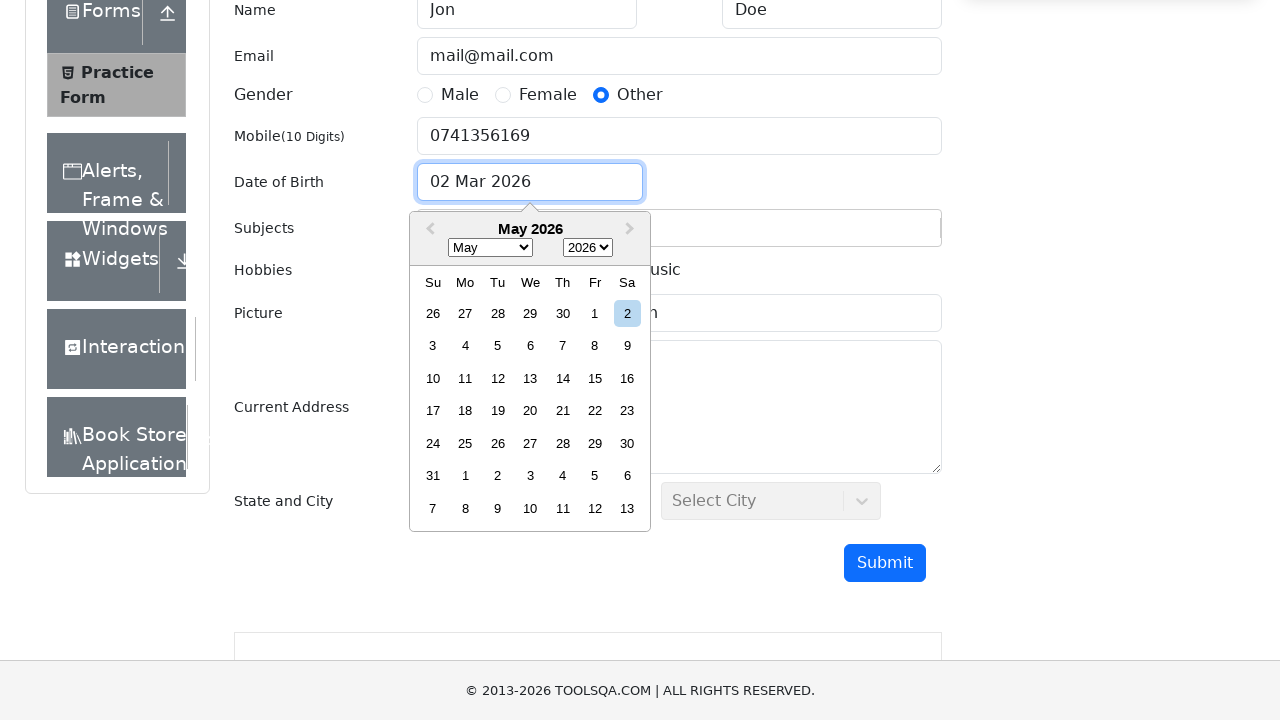

Selected 2003 from year dropdown on select.react-datepicker__year-select
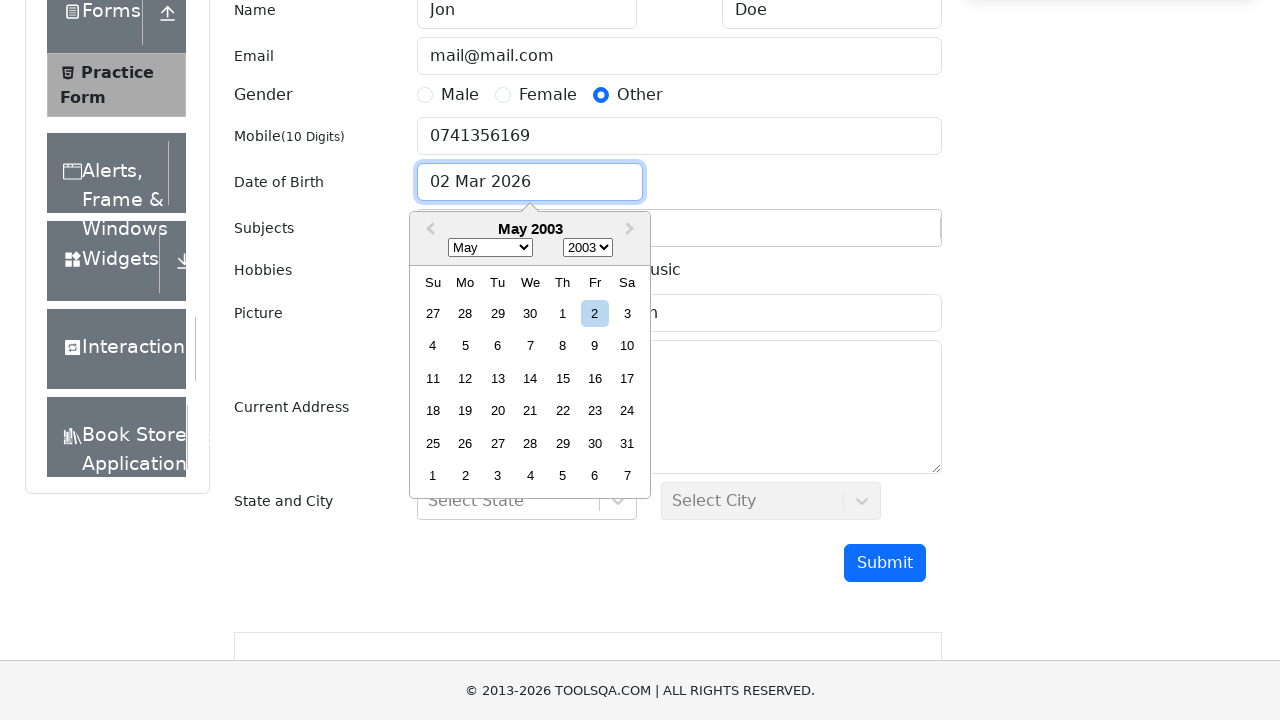

Selected day 14 from date picker (May 14, 2003) at (530, 378) on xpath=//div[contains(@class, 'react-datepicker__day') and text()='14' and not(co
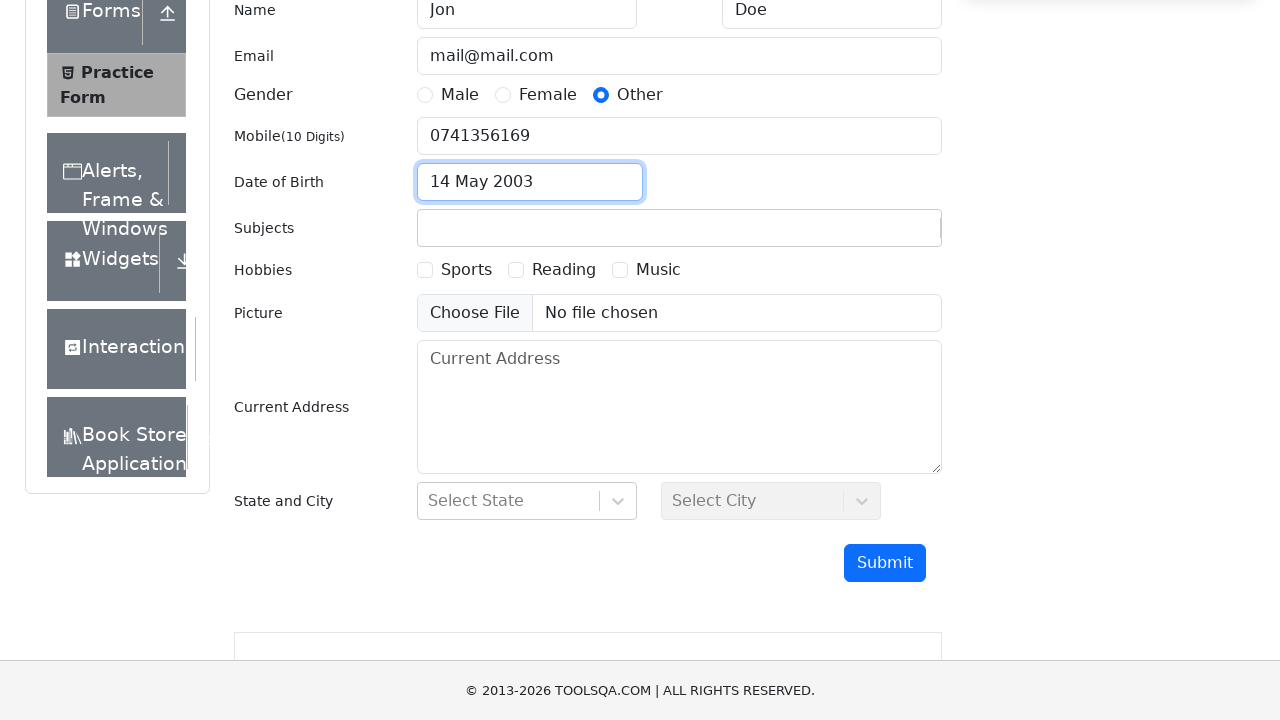

Filled subjects field with 'Social Studies' on #subjectsInput
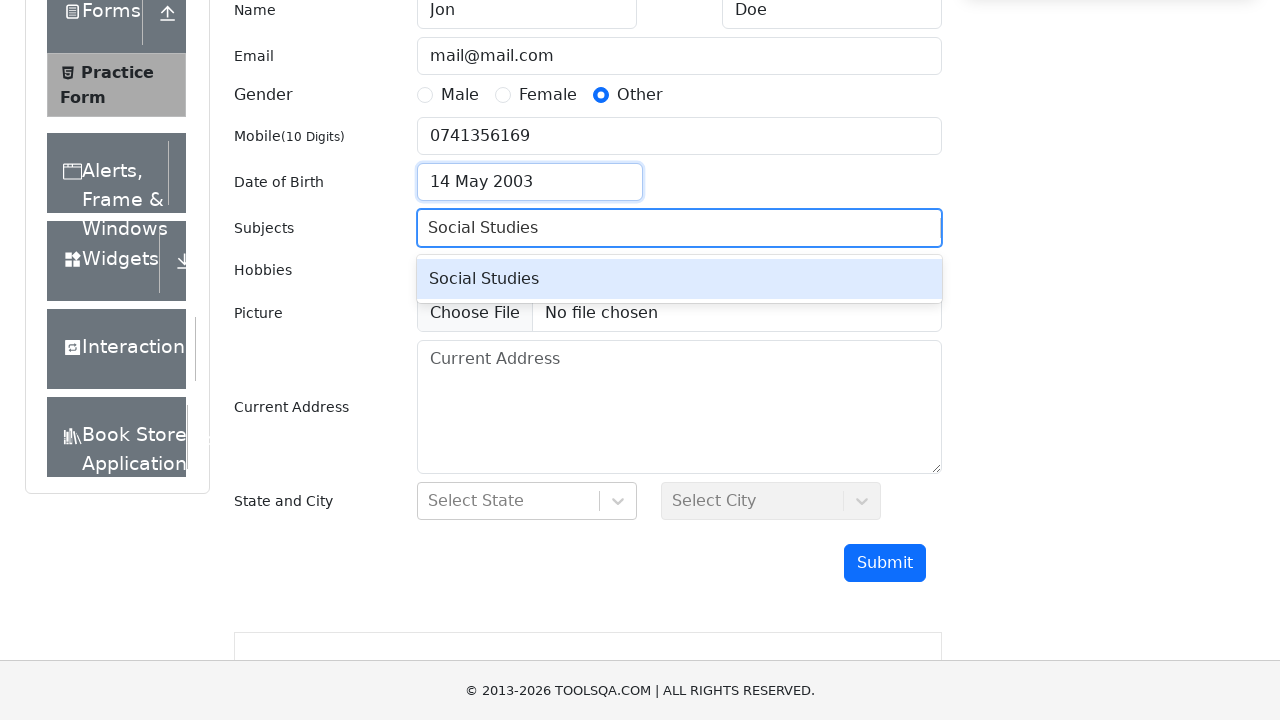

Pressed Enter to confirm subject selection on #subjectsInput
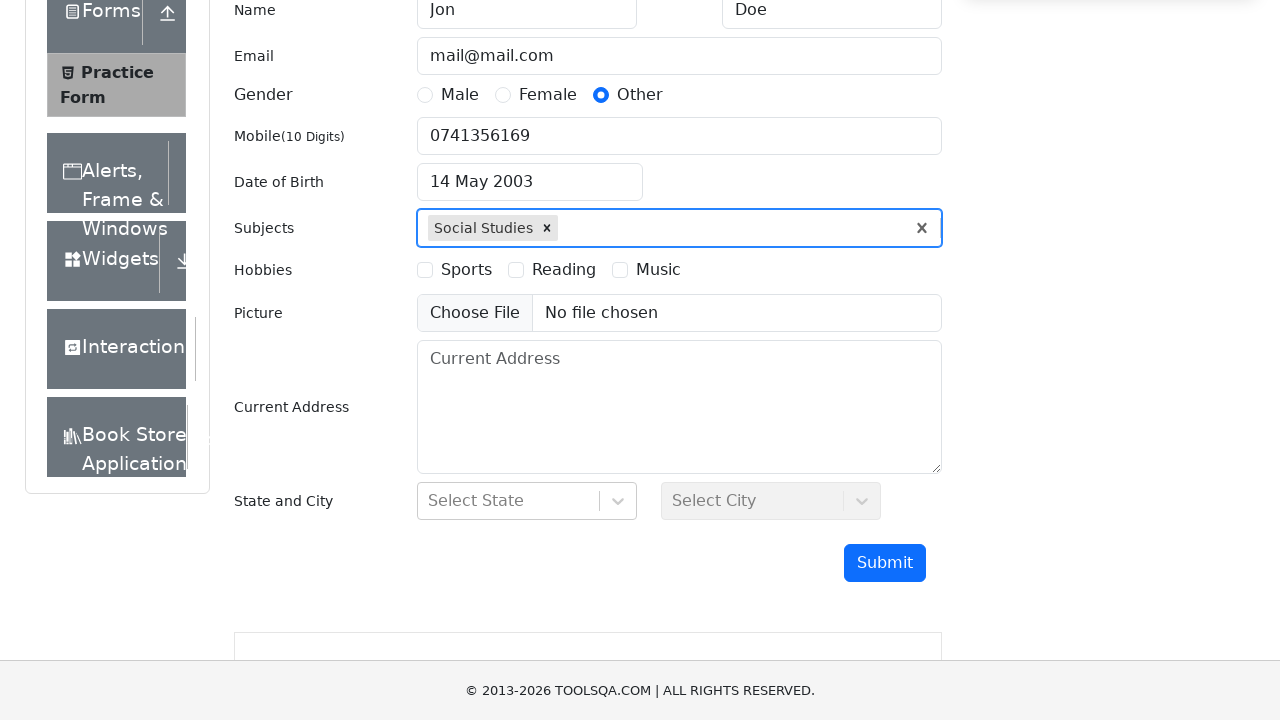

Clicked state dropdown to open options at (430, 501) on #react-select-3-input
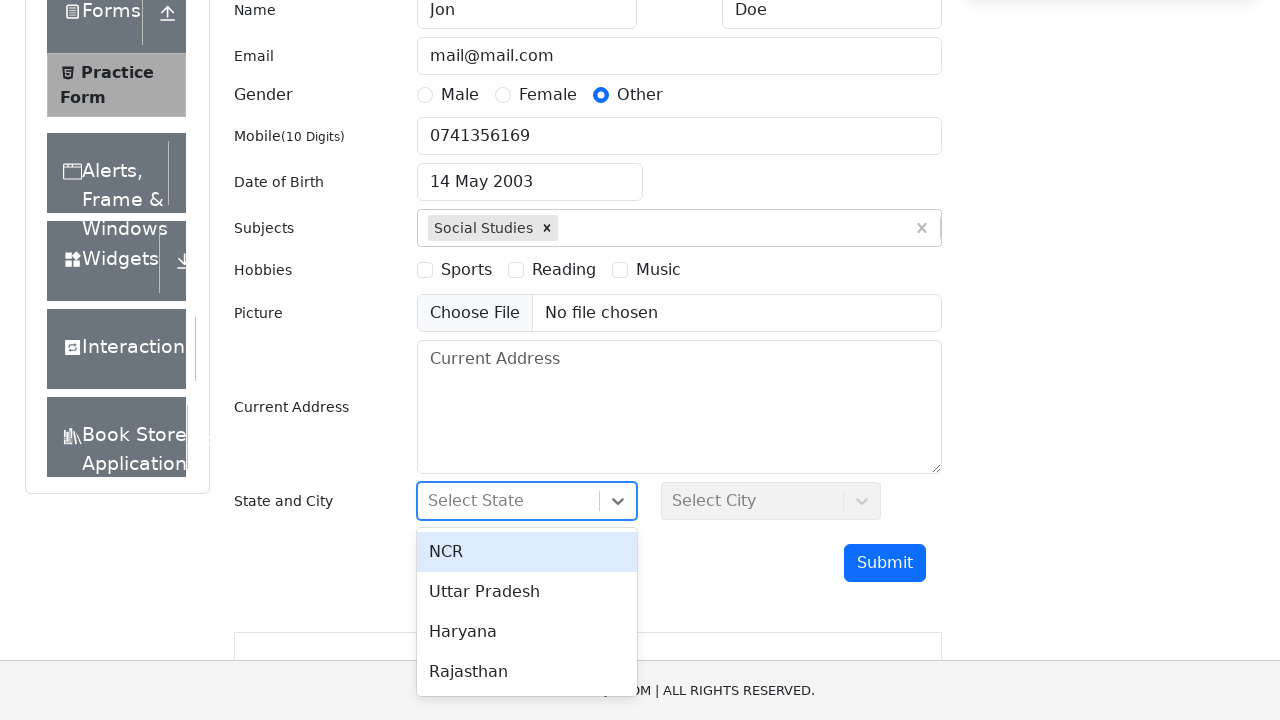

Typed 'NCR' in state dropdown filter on #react-select-3-input
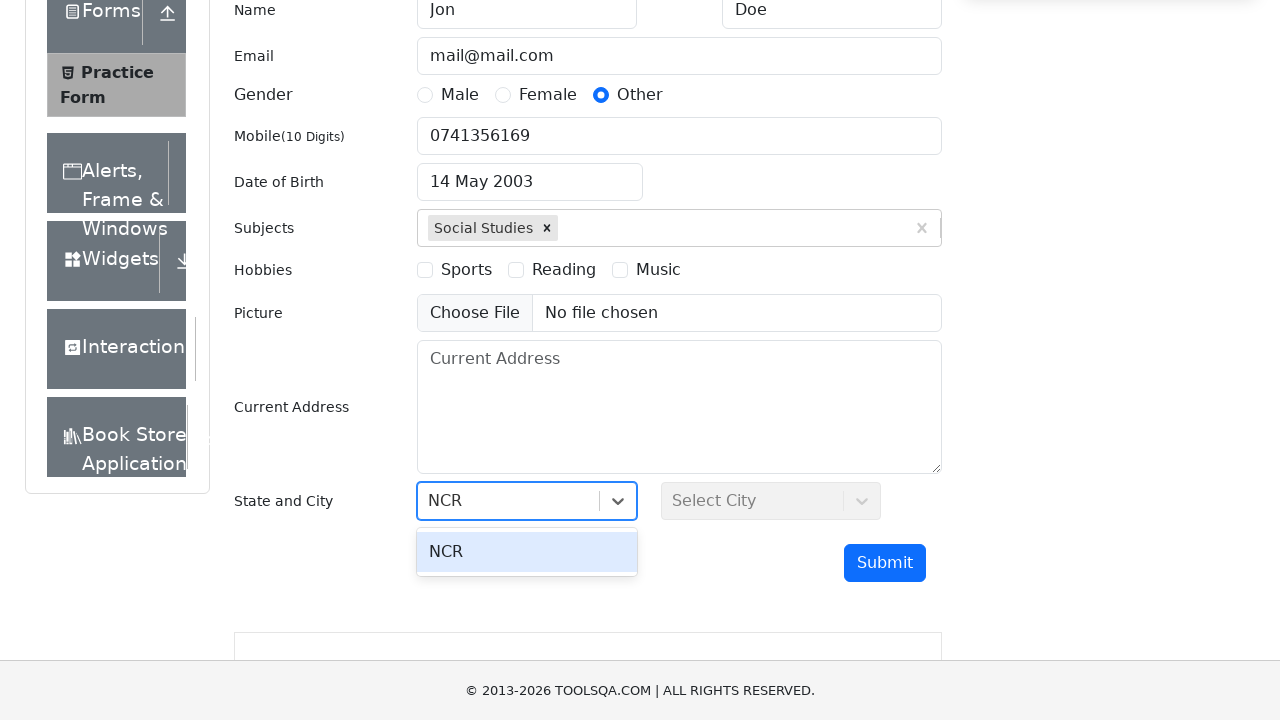

Pressed Enter to select NCR state on #react-select-3-input
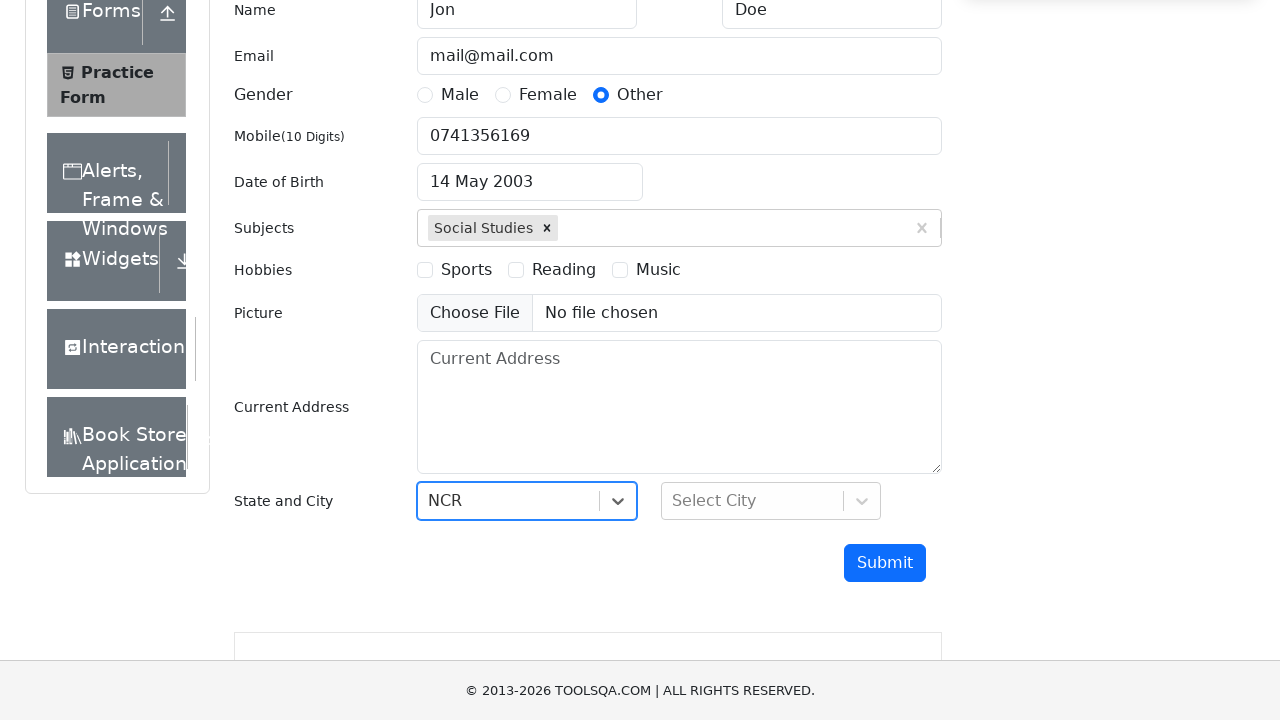

Clicked city dropdown to open options at (674, 501) on #react-select-4-input
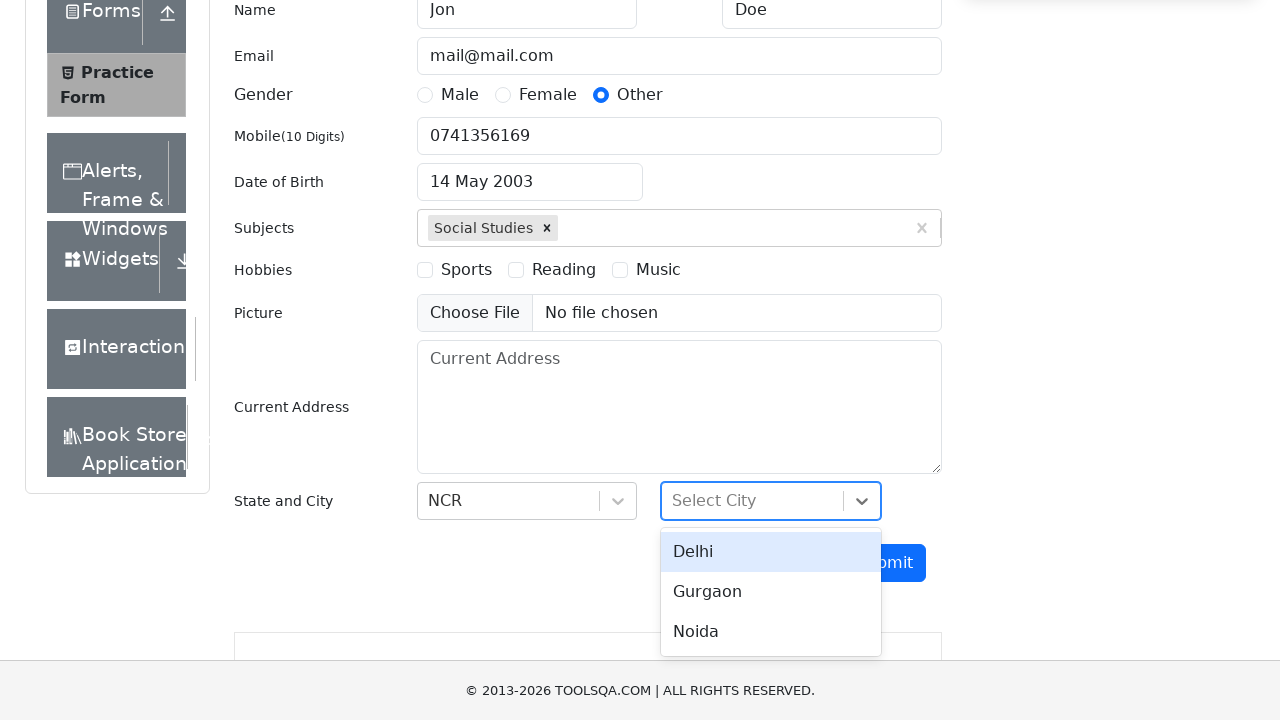

Typed 'Delhi' in city dropdown filter on #react-select-4-input
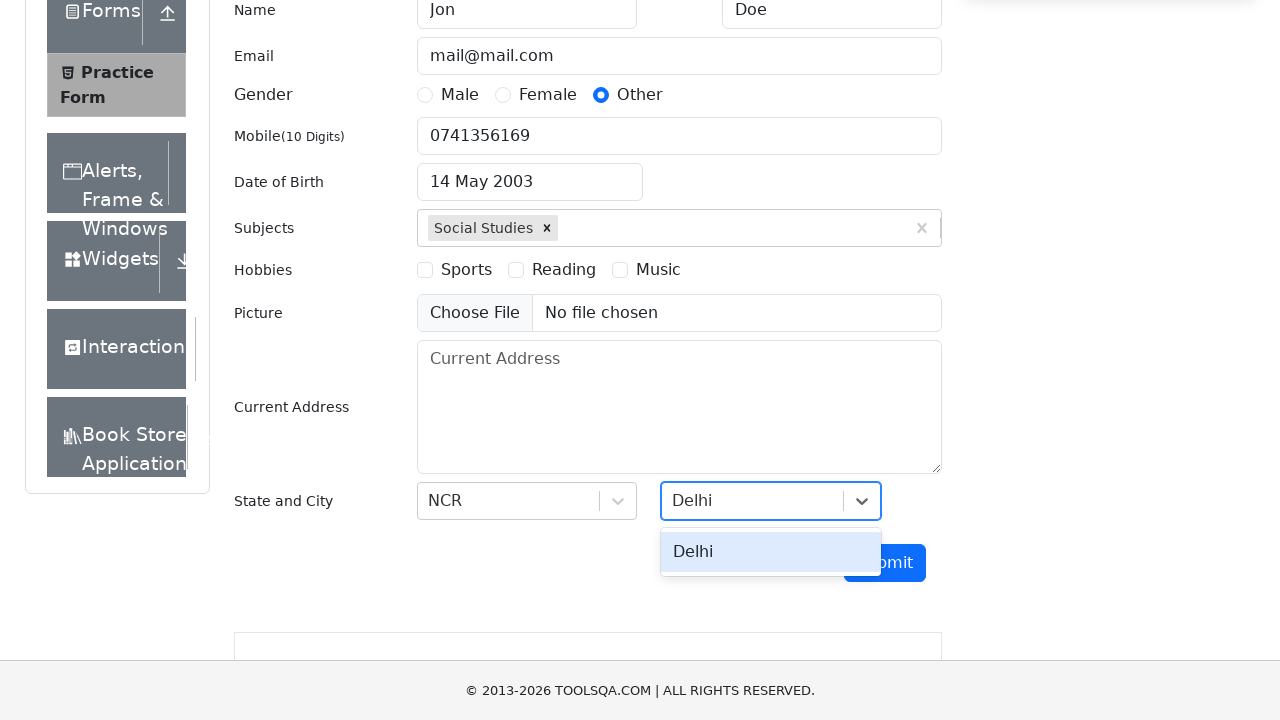

Pressed Enter to select Delhi city on #react-select-4-input
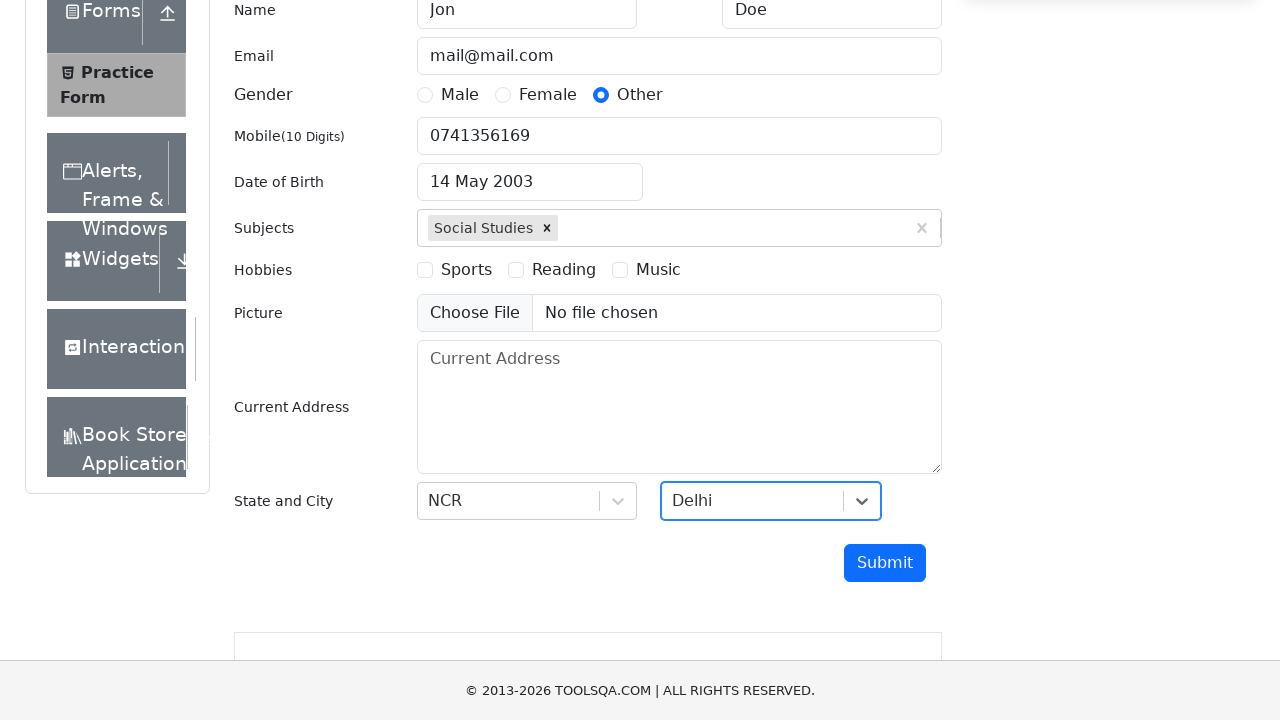

Scrolled to submit button
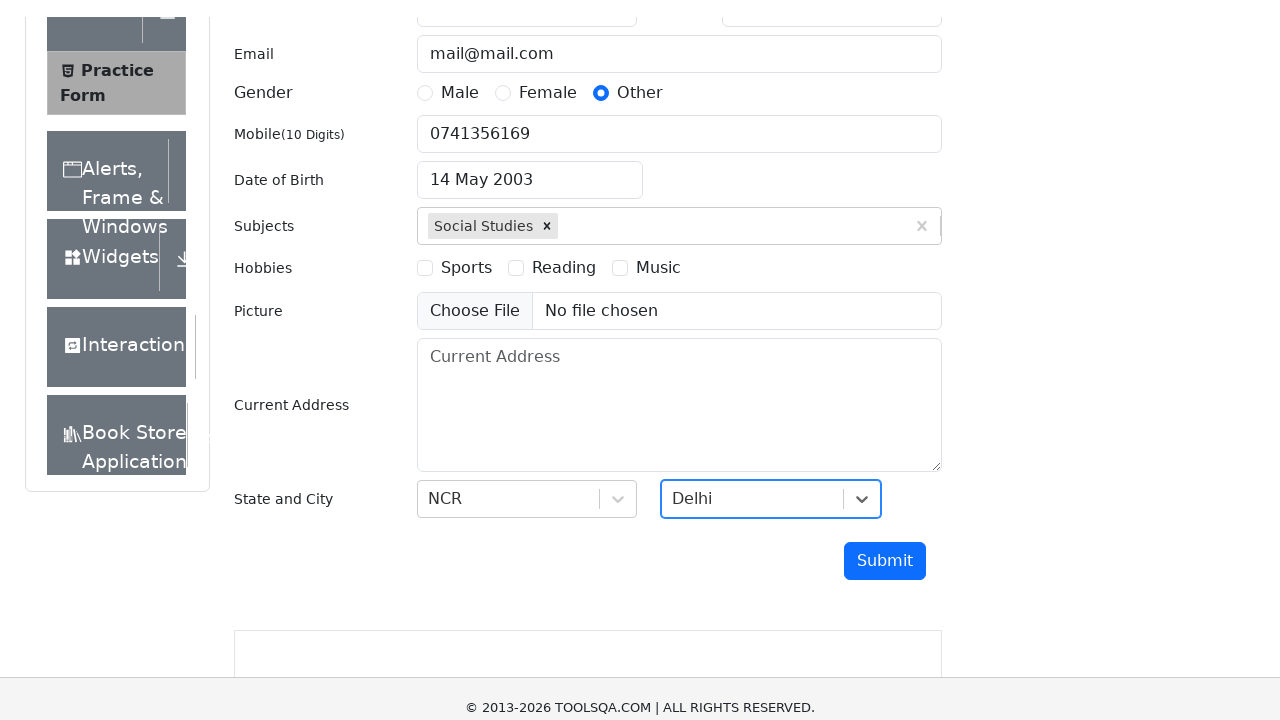

Clicked submit button to submit the form at (885, 499) on #submit
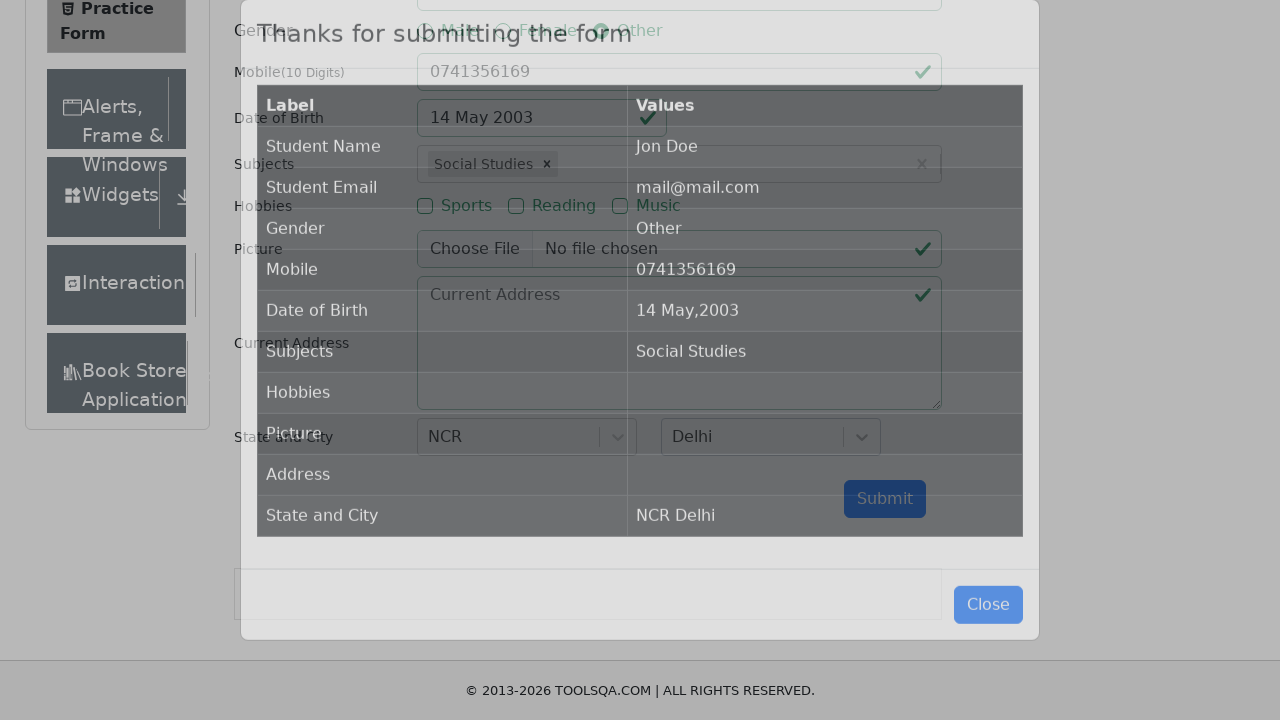

Waited for submission modal with confirmation table to appear
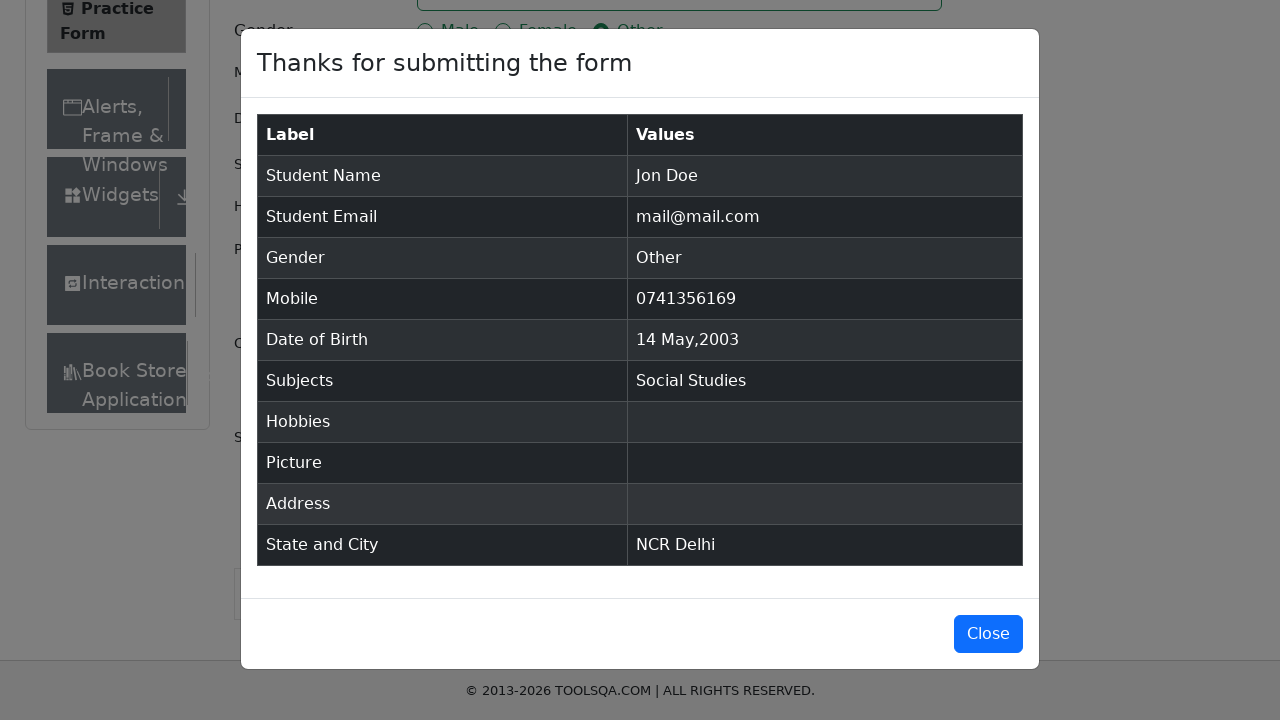

Verified submission confirmation table is visible with submitted data
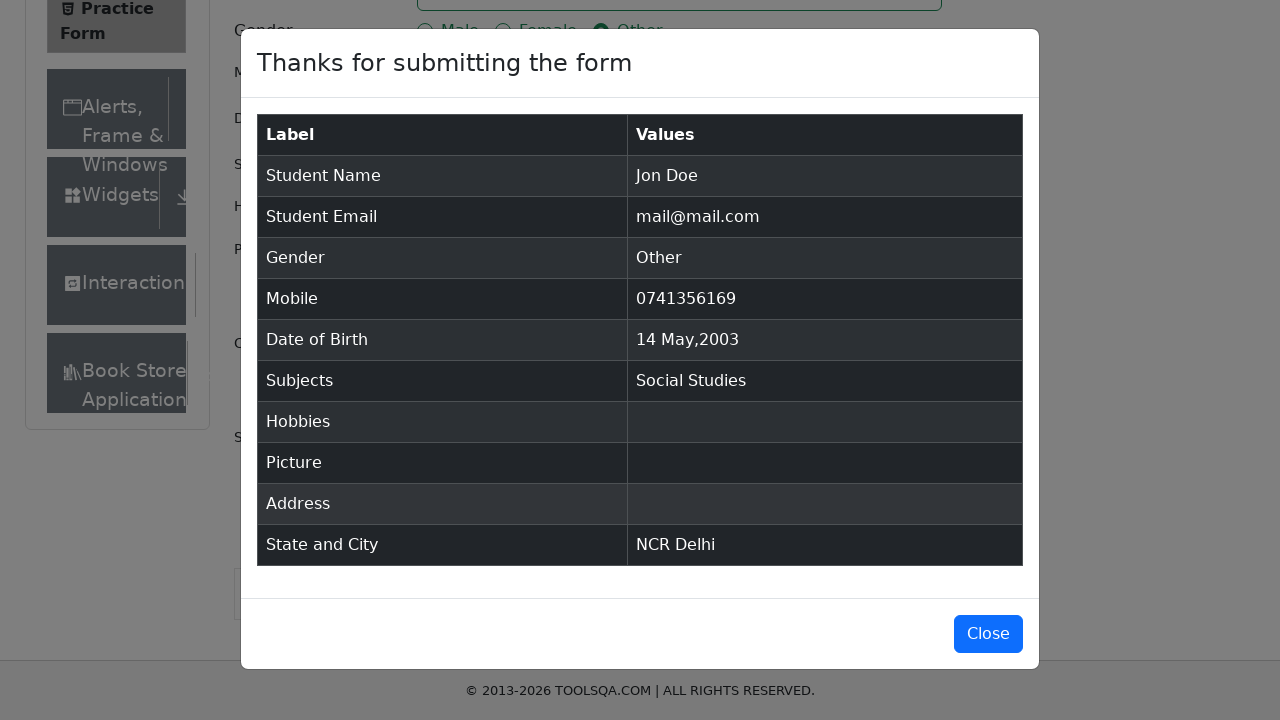

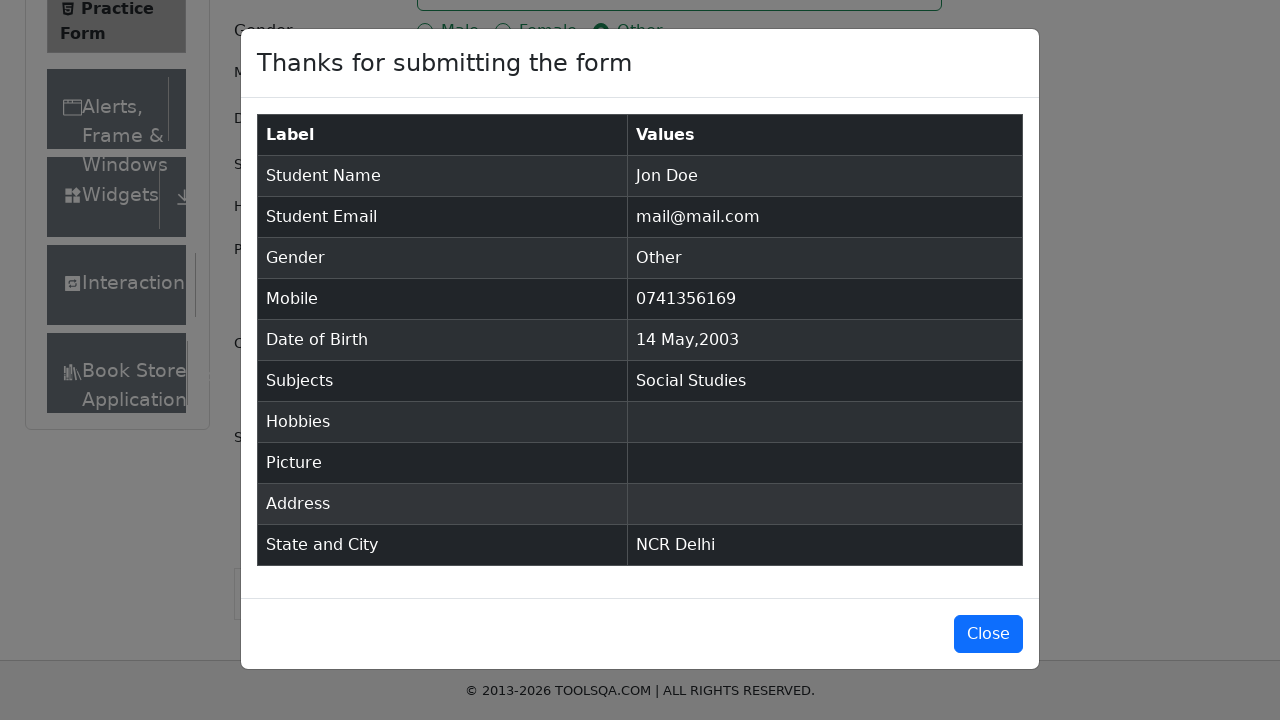